Navigates to Rahul Shetty Academy website and verifies the page loads by checking the page title.

Starting URL: https://rahulshettyacademy.com/

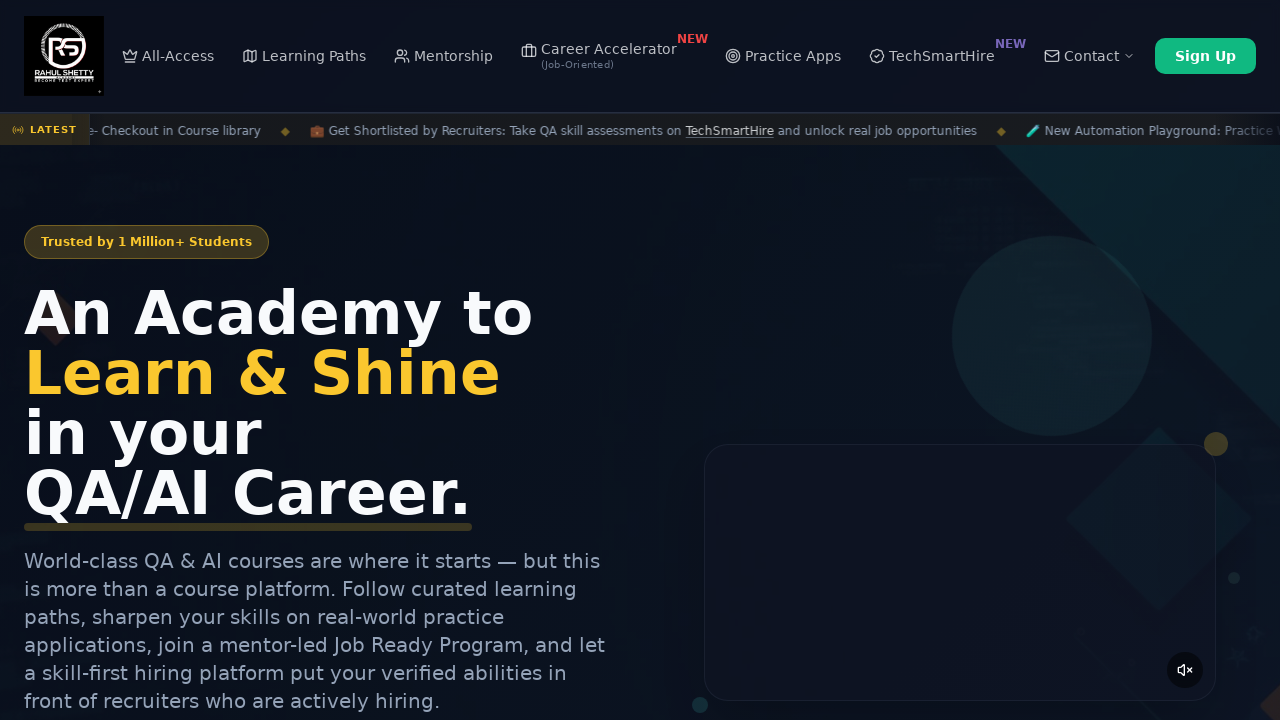

Navigated to Rahul Shetty Academy website
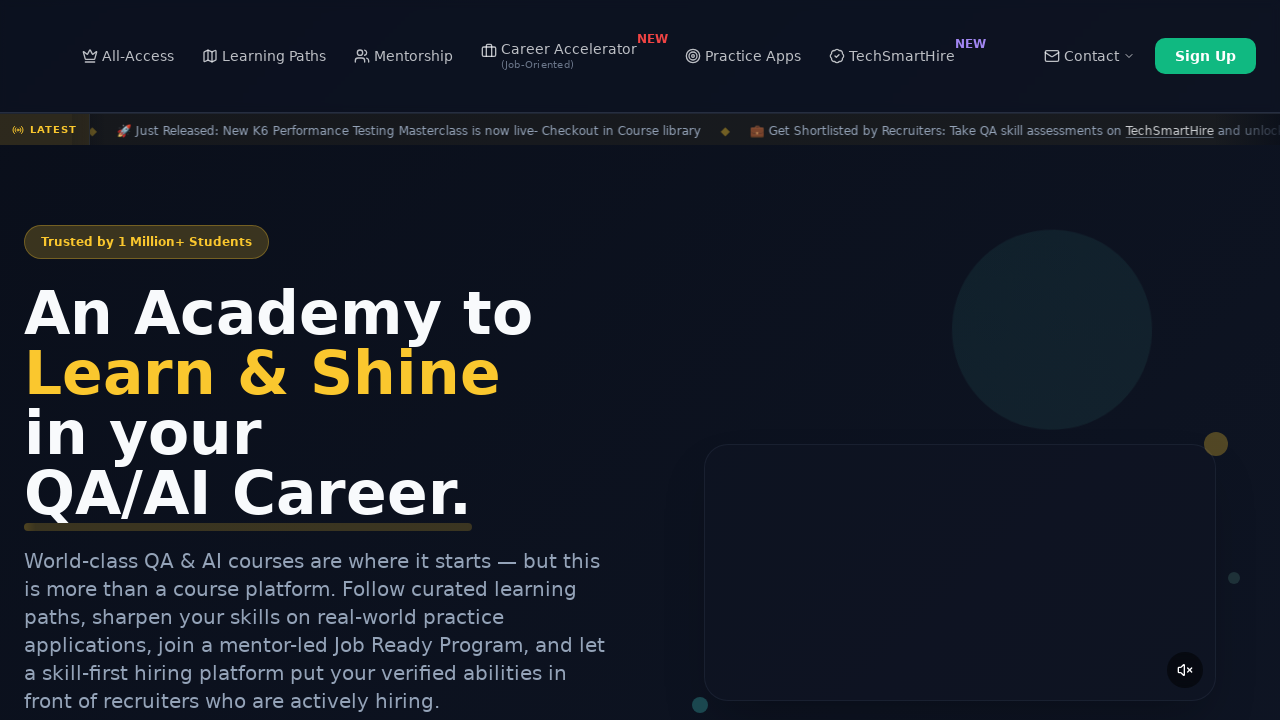

Page DOM content loaded successfully
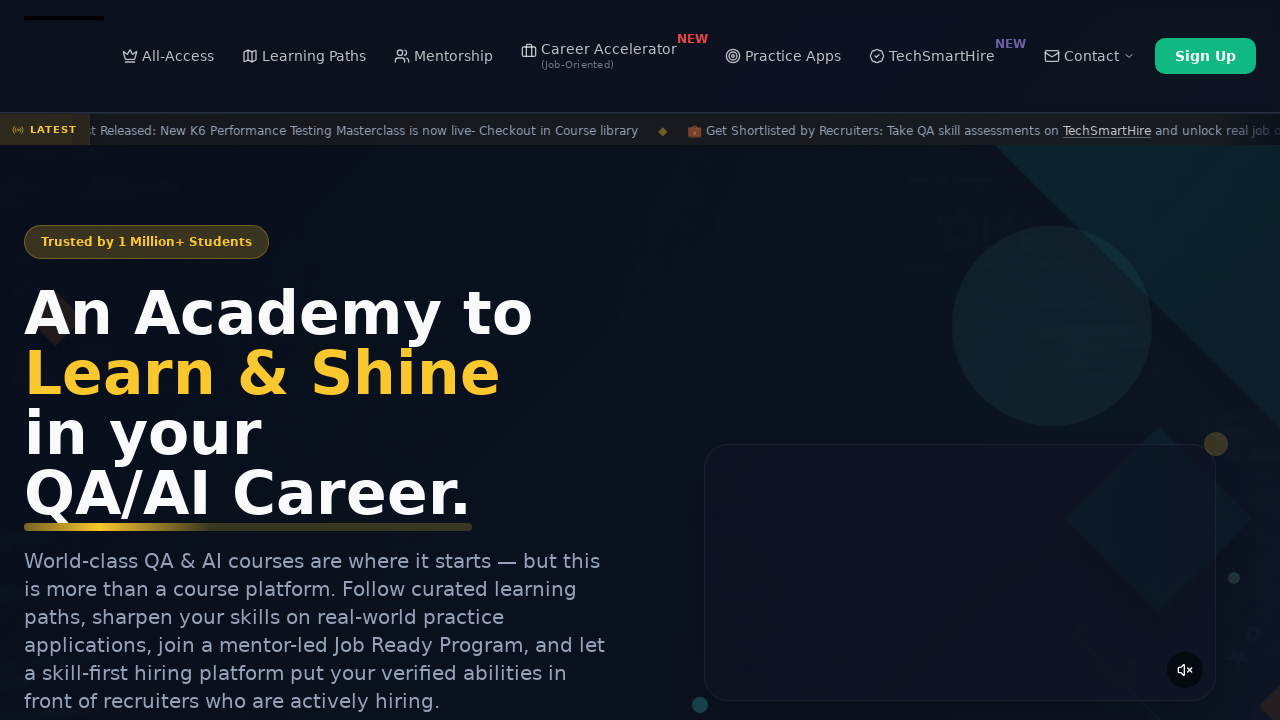

Retrieved page title: Rahul Shetty Academy | QA Automation, Playwright, AI Testing & Online Training
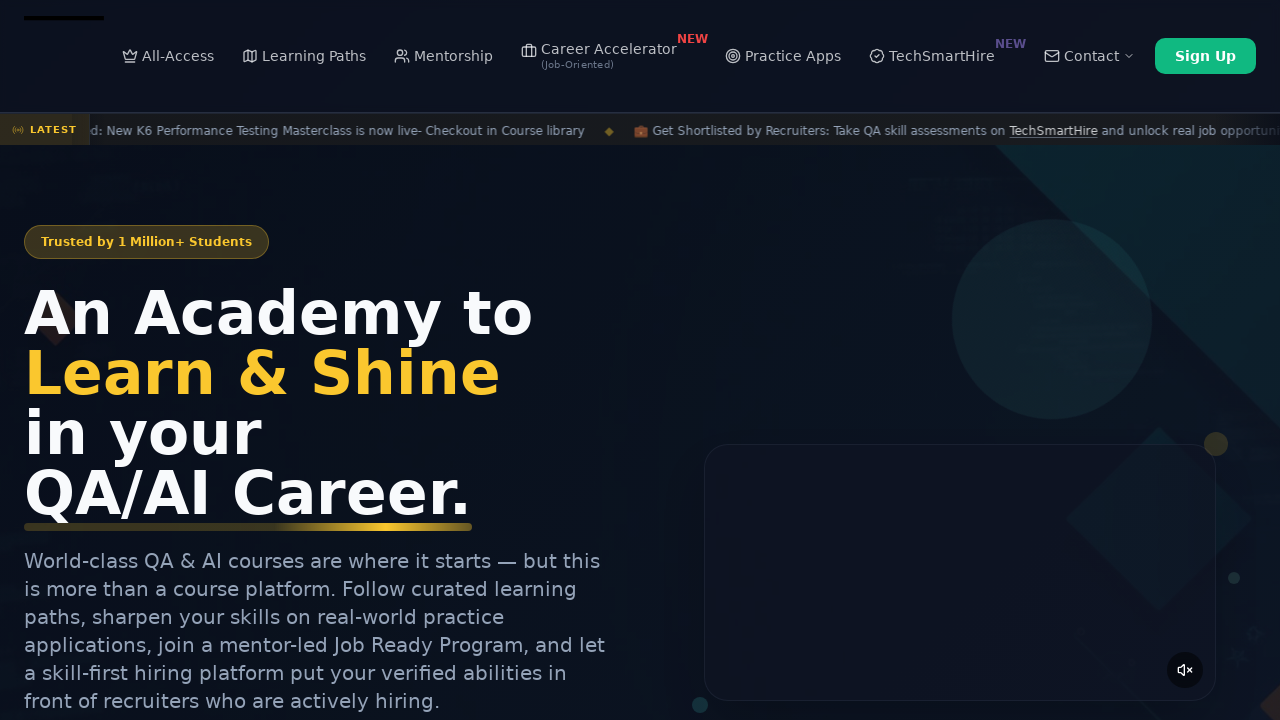

Verified page title is not empty - page loaded successfully
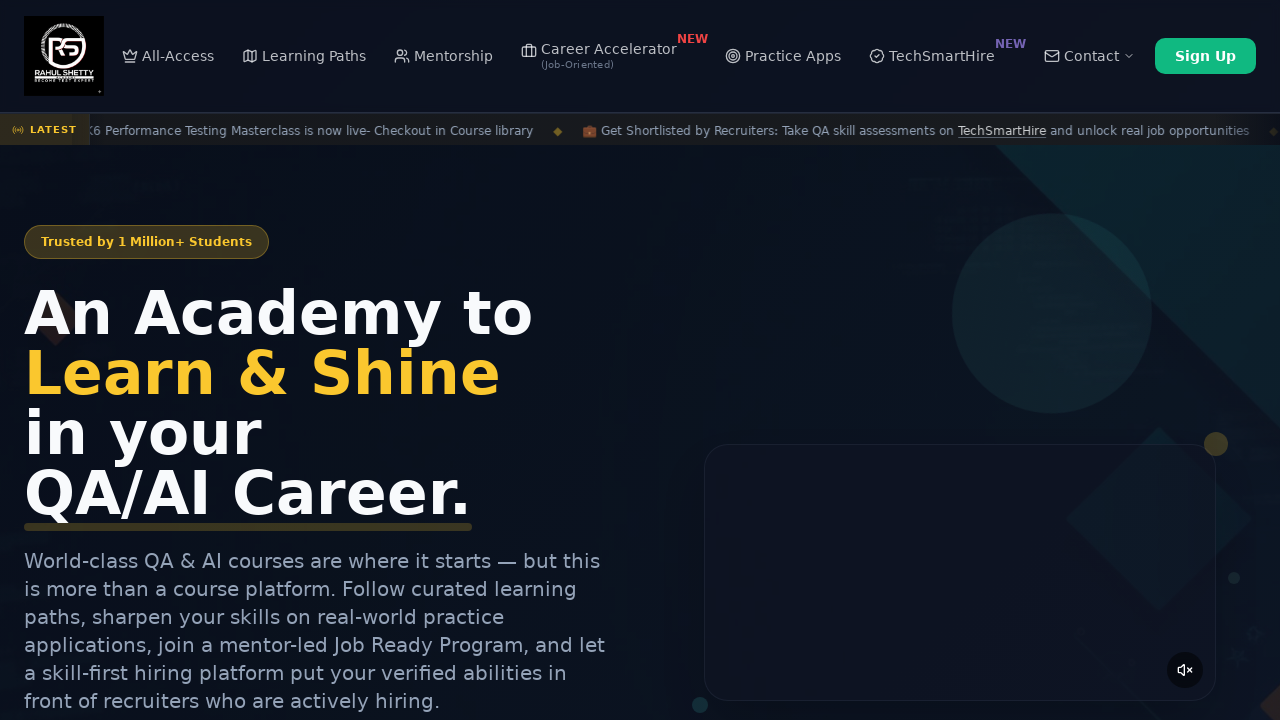

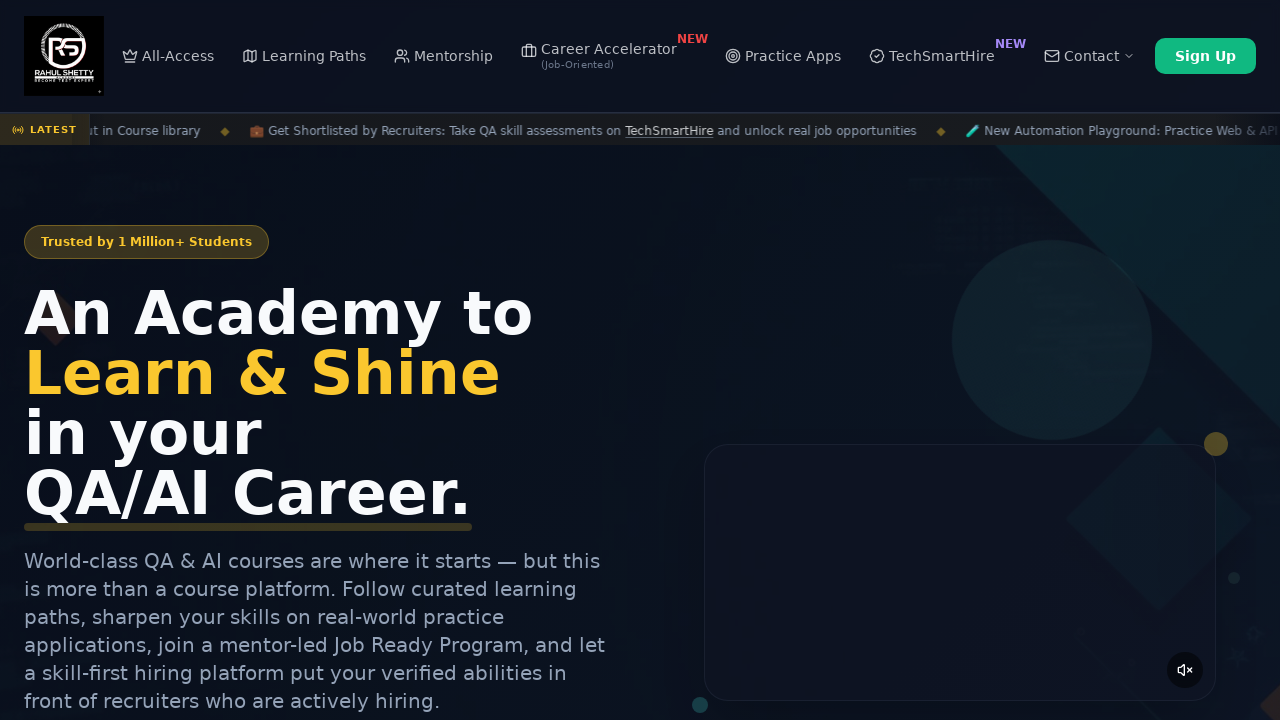